Tests dynamic loading with timeout handling by clicking Start and waiting for element visibility with a short timeout

Starting URL: https://the-internet.herokuapp.com/dynamic_loading/1

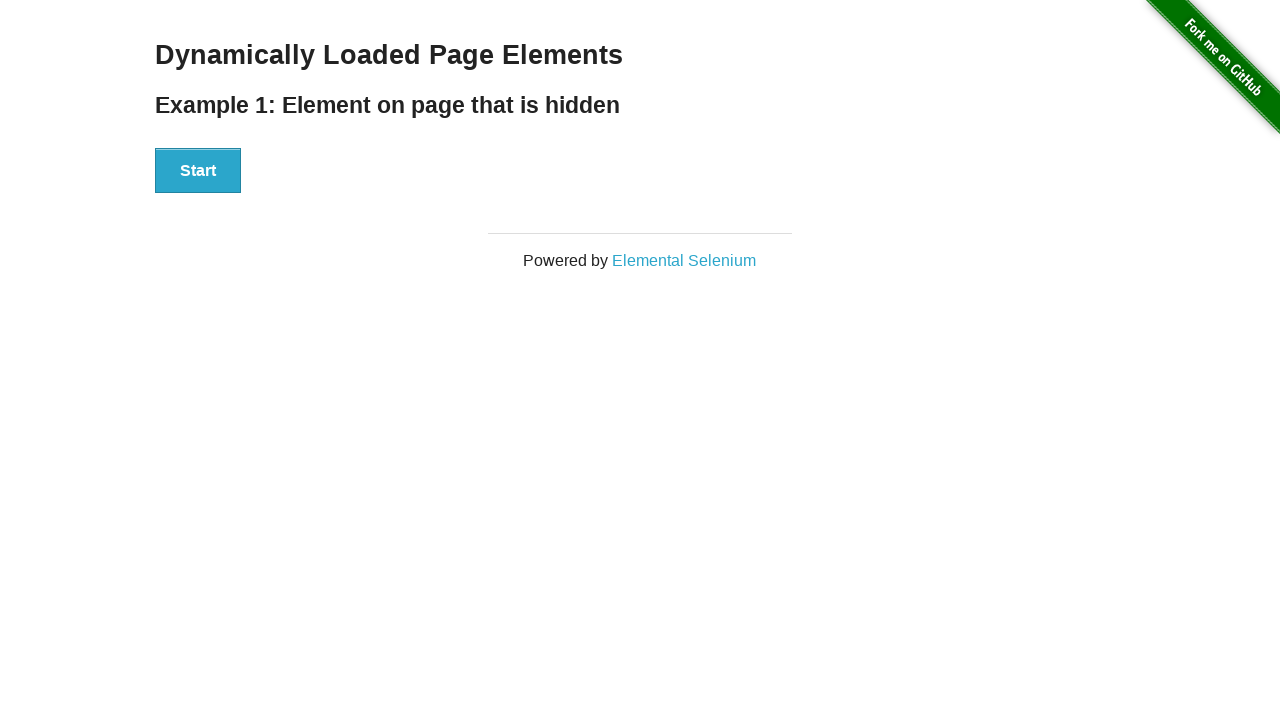

Clicked Start button to initiate dynamic loading at (198, 171) on xpath=//div[@id='start']/button
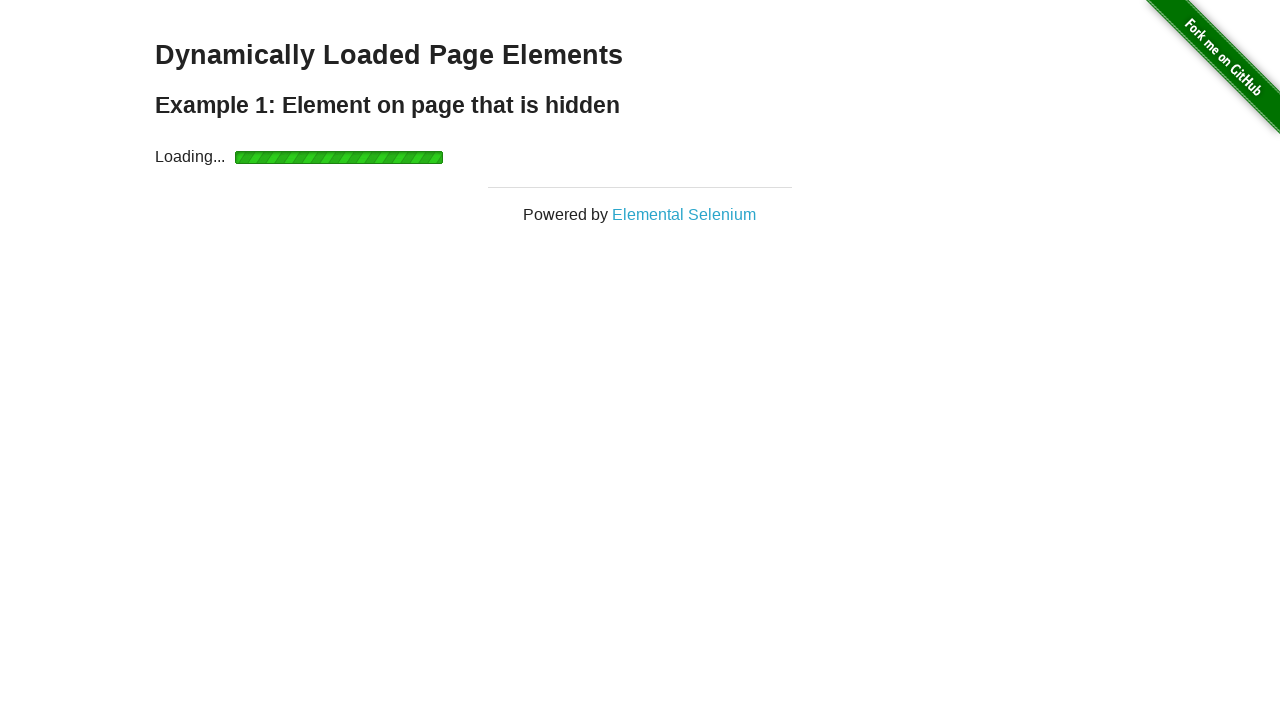

Initial 2 second timeout occurred, waited additional 3 seconds
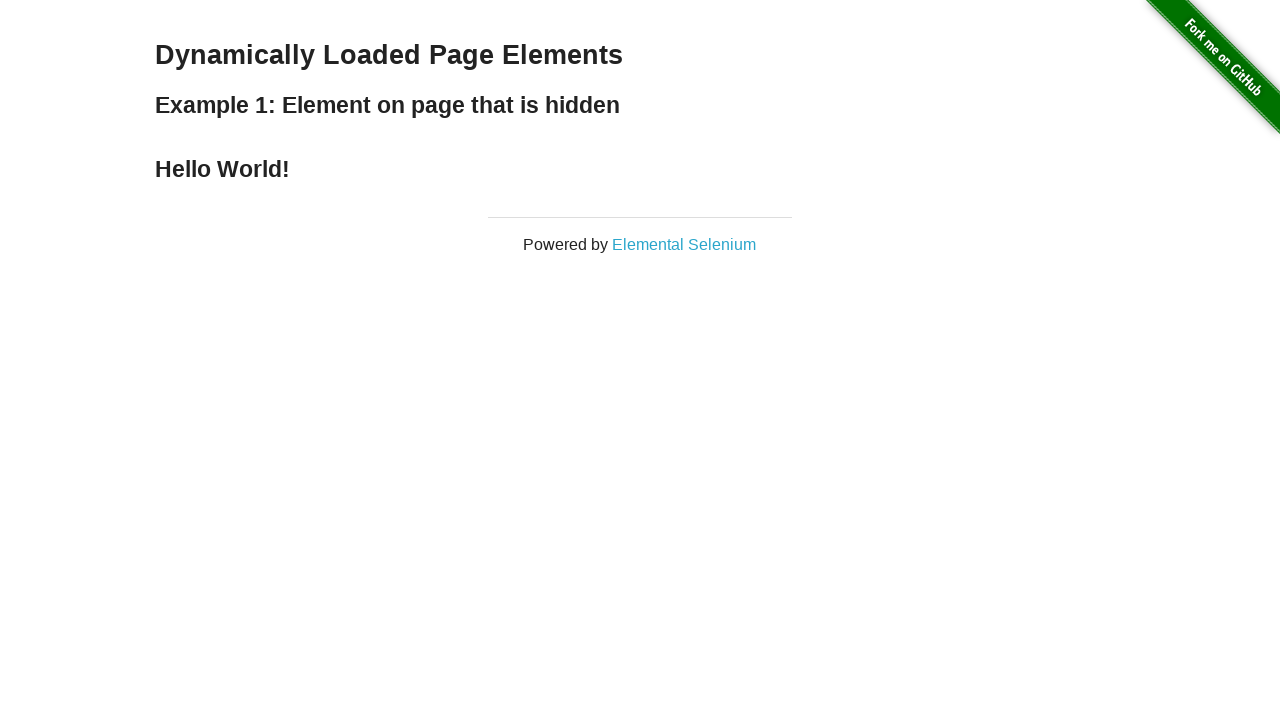

Retrieved text content from finish element
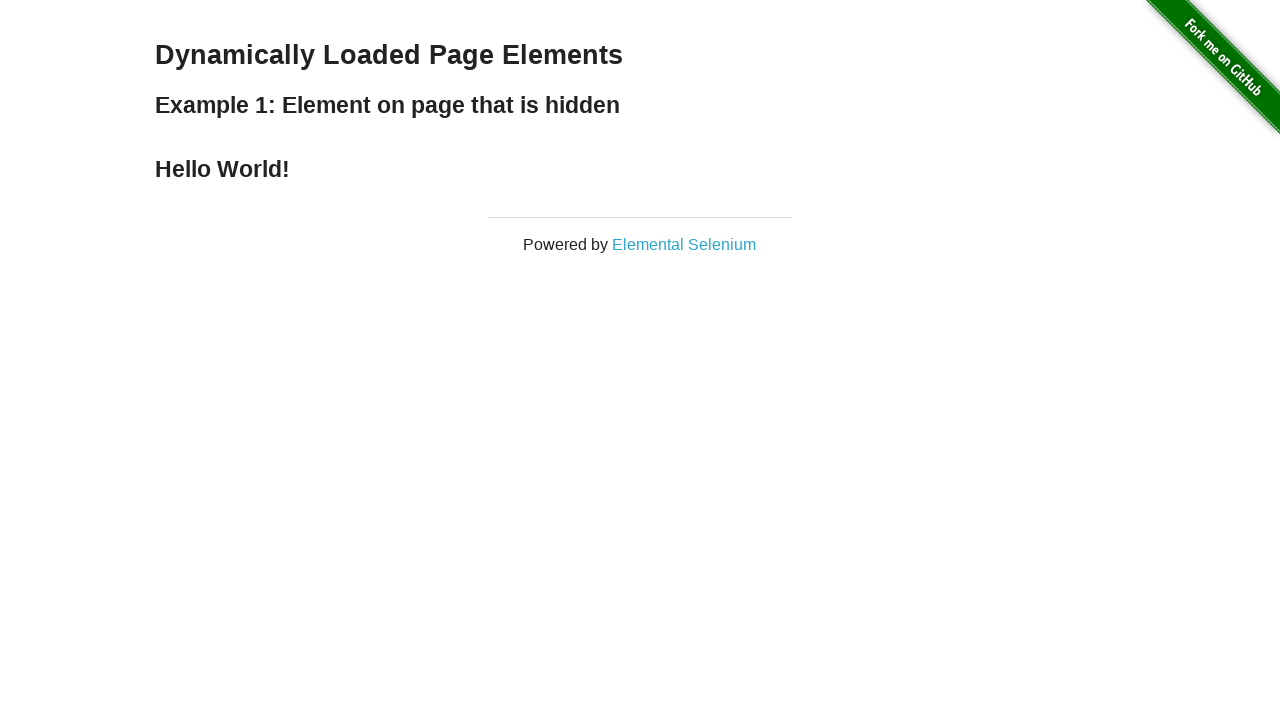

Verified 'Hello World!' text is present in finish element
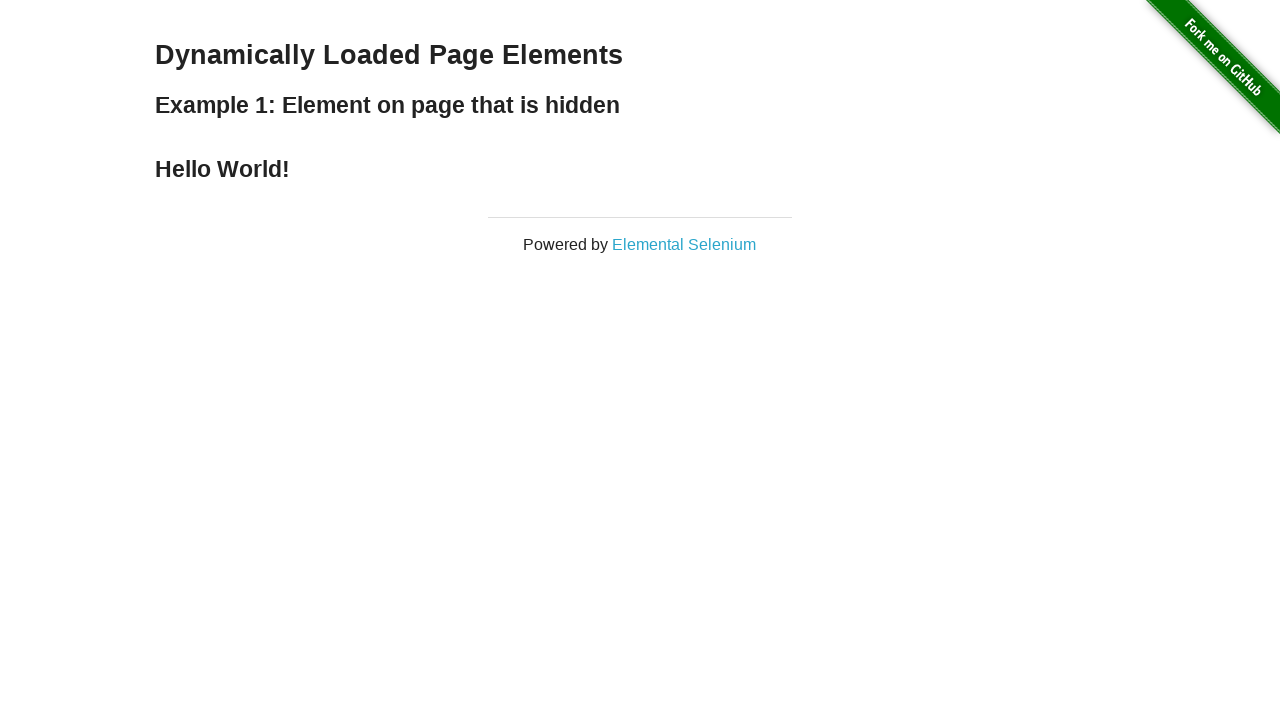

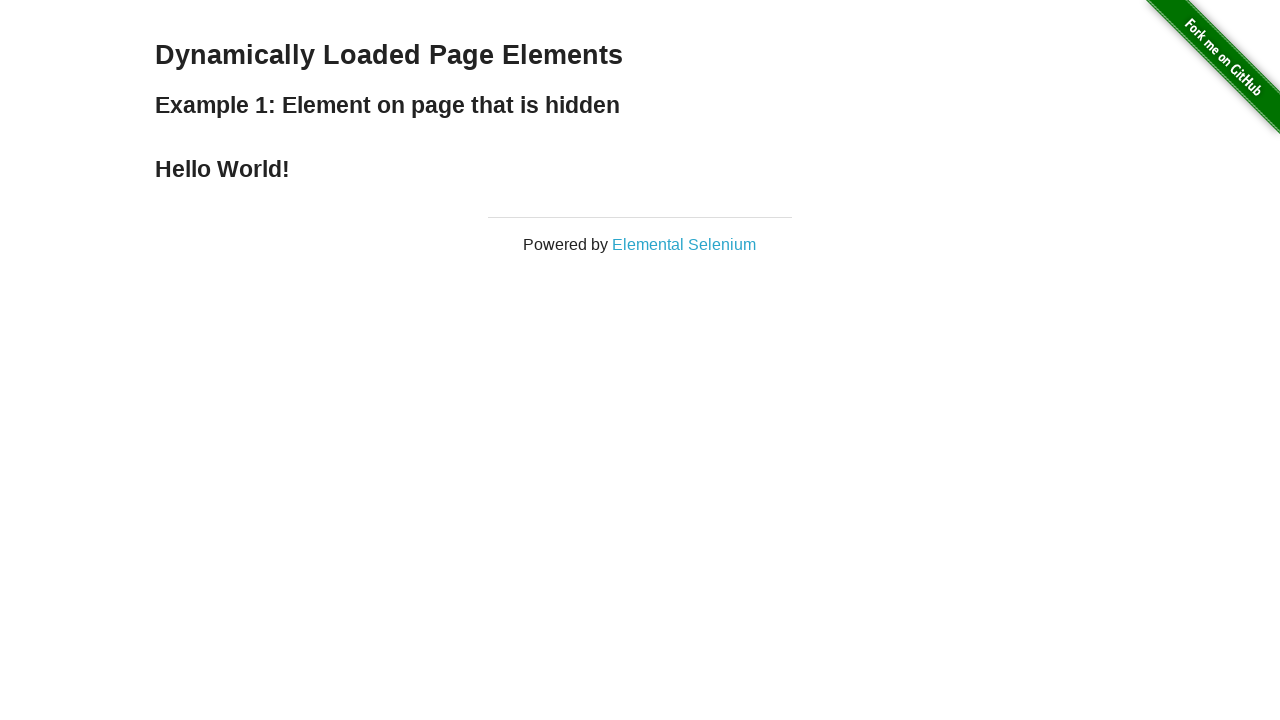